Tests a registration form by entering a mobile phone number and clicking the submit button

Starting URL: http://ad.cjs.com.cn/template/html/42/5b46bbc2afd42.html

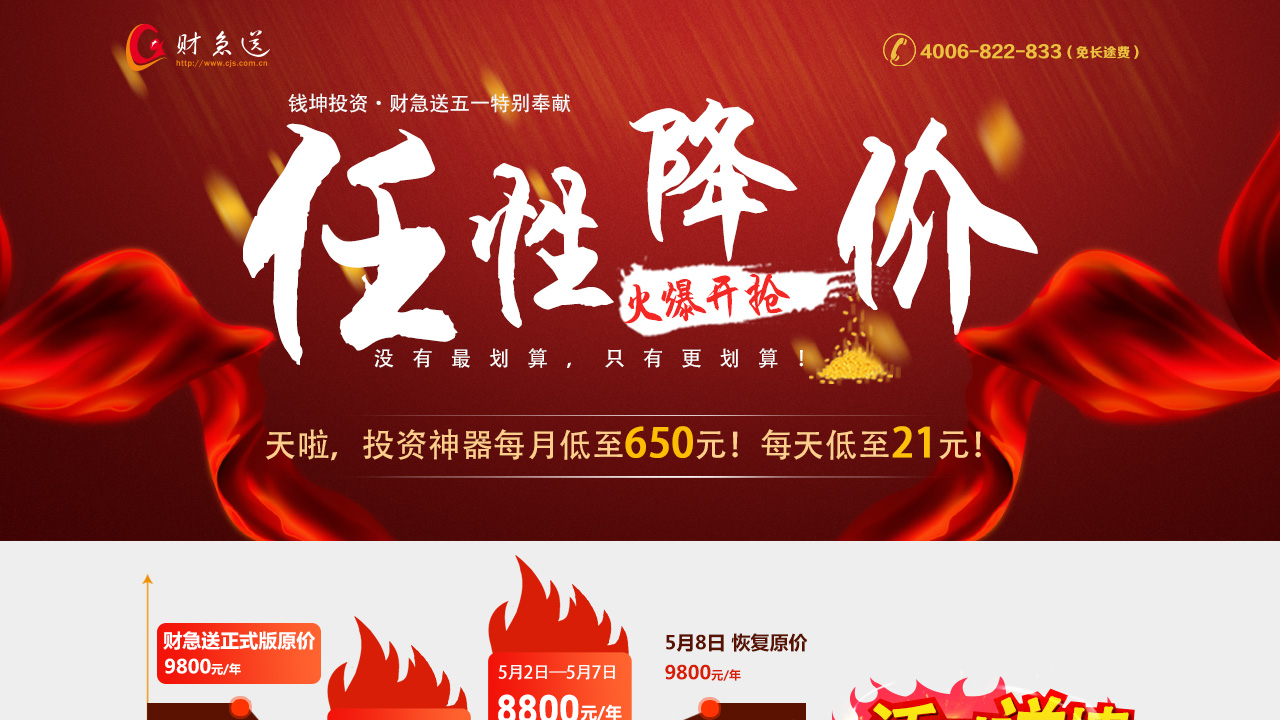

Filled mobile phone field with '18583246119' on #mobilePhone
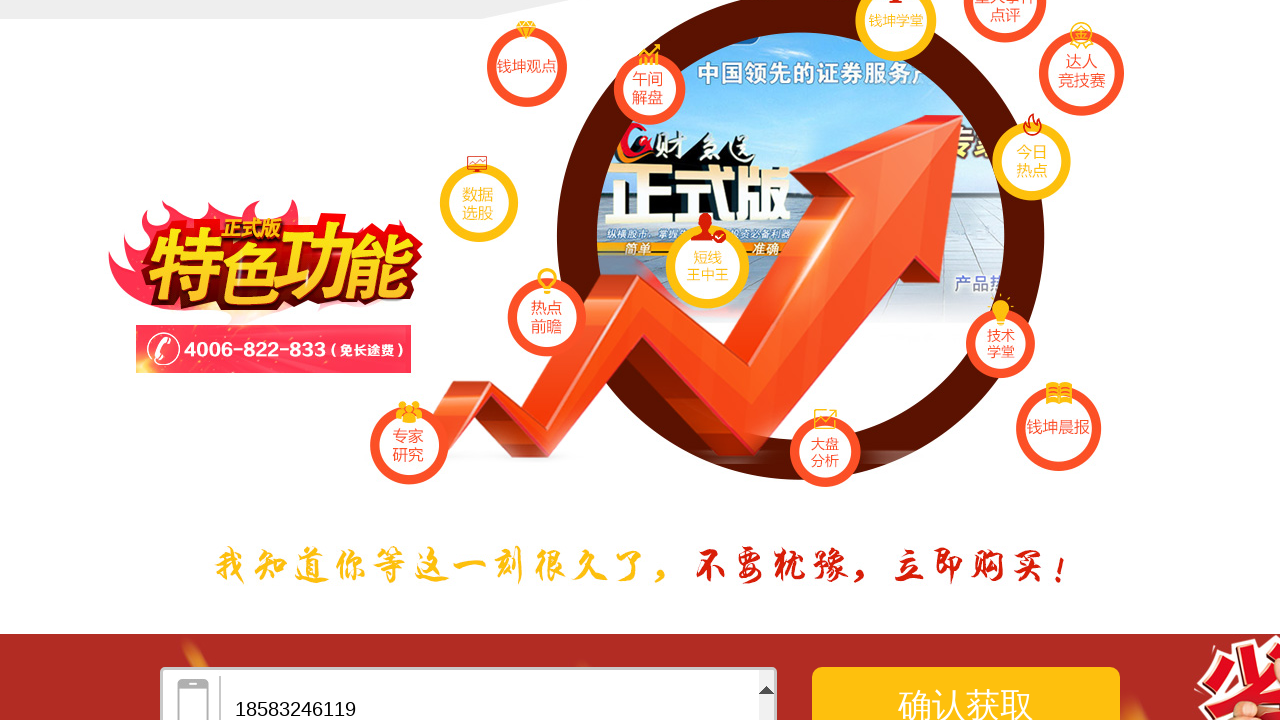

Clicked the phone submit button at (966, 678) on .phoneBtn
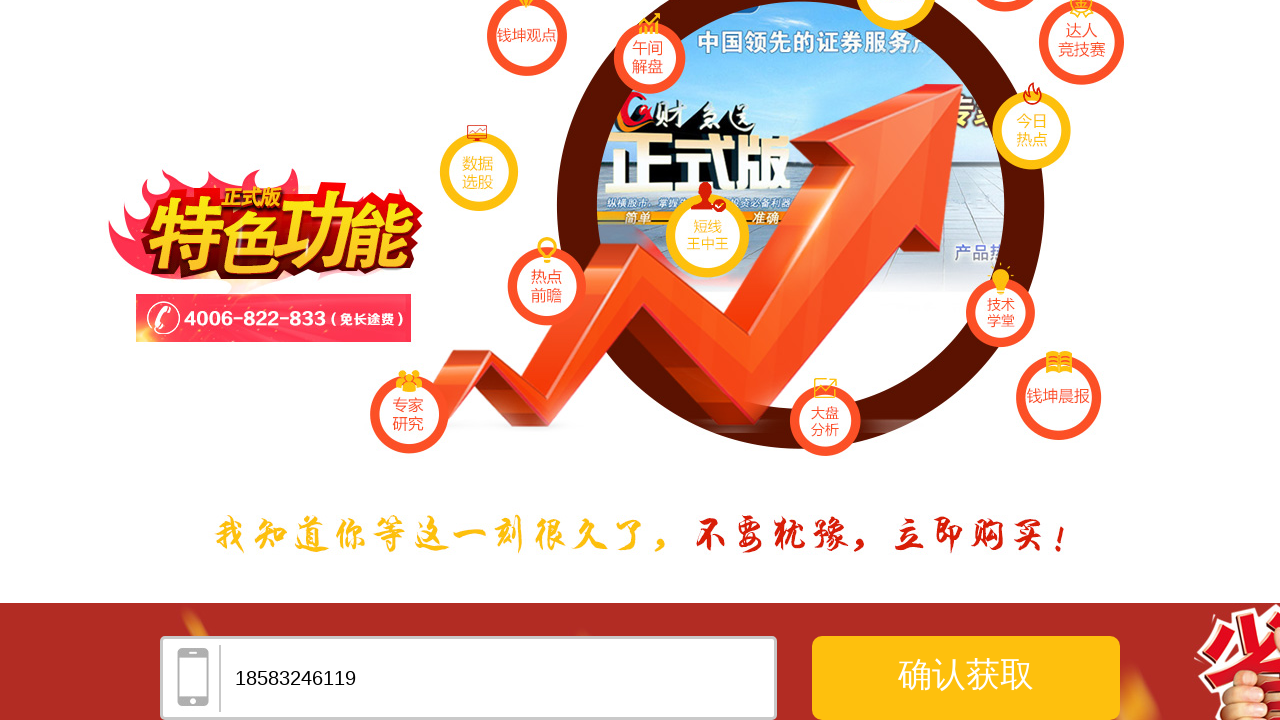

Waited 1000ms for submission to process
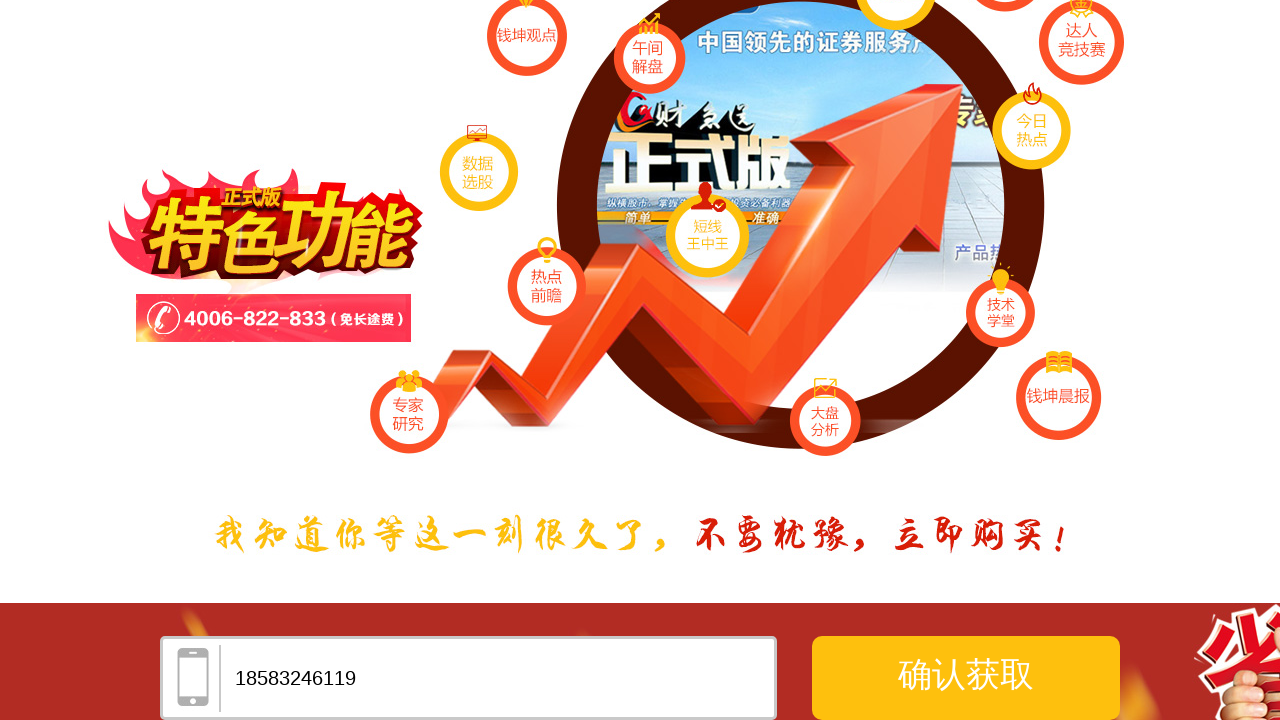

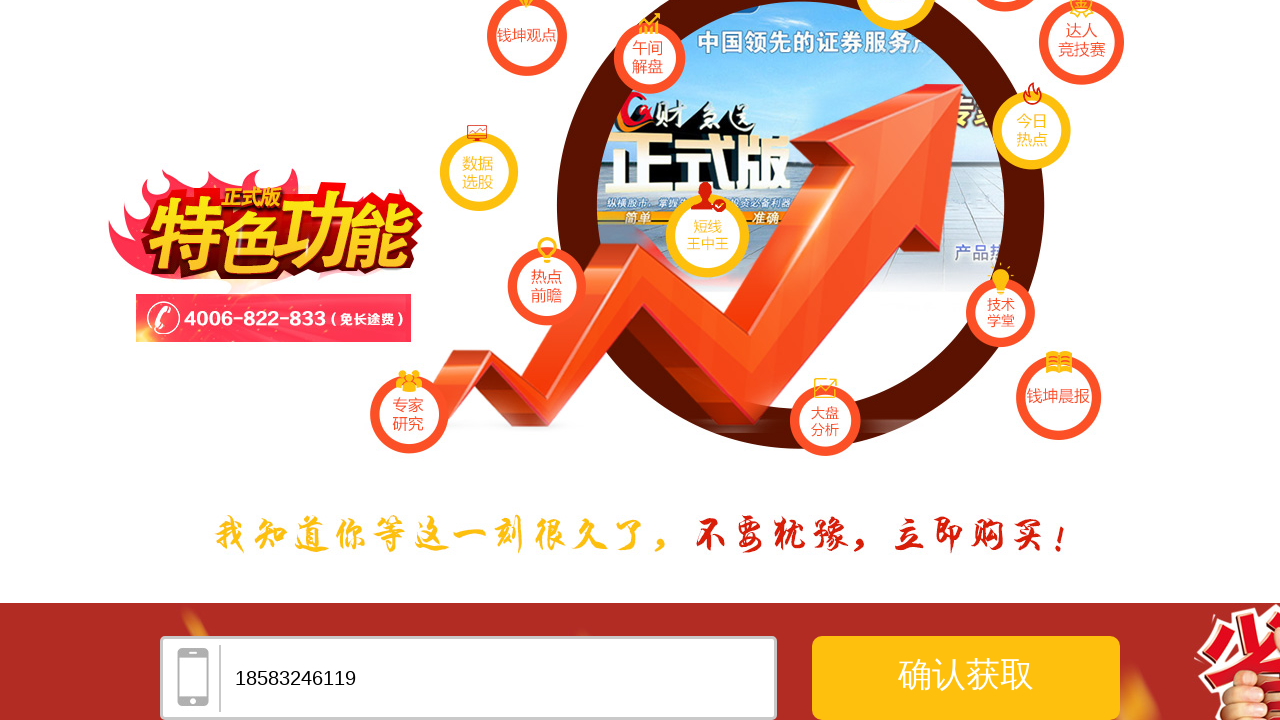